Tests click-and-hold functionality to select multiple list items and double-click action

Starting URL: https://selenium08.blogspot.com/2020/01/click-and-hold.html

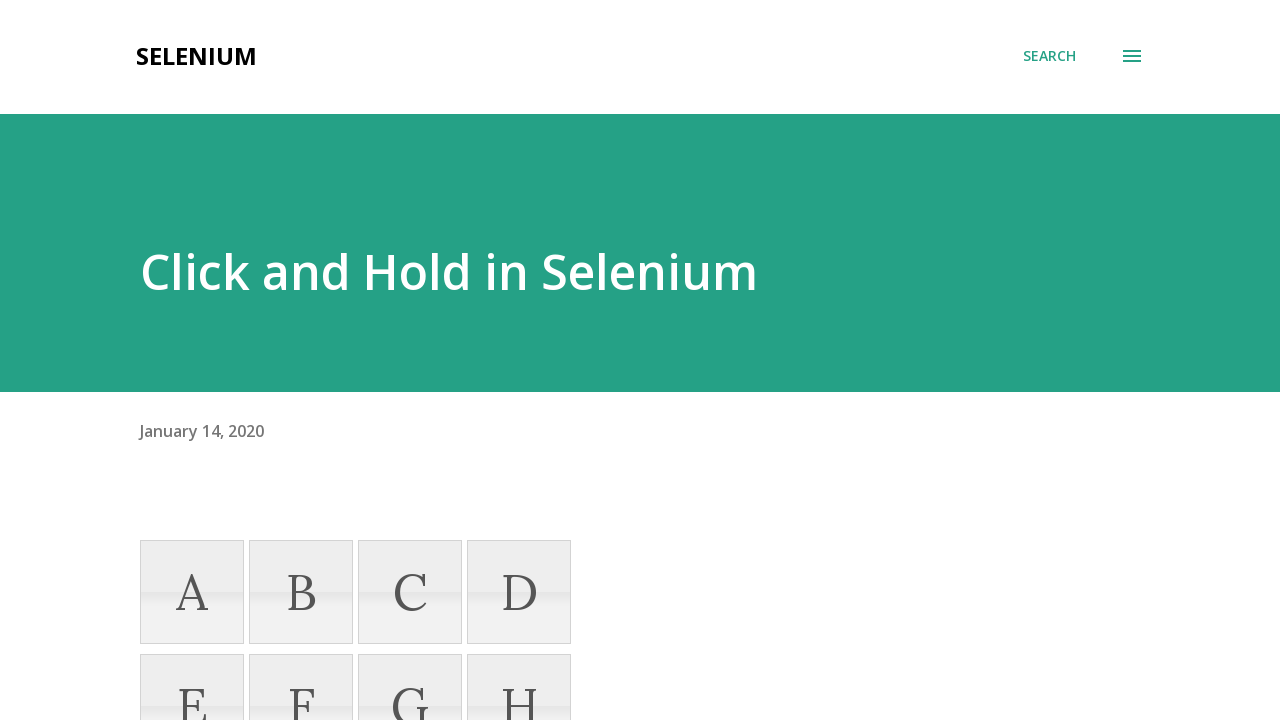

Hovered over list item A at (192, 592) on xpath=//li[@name='A']
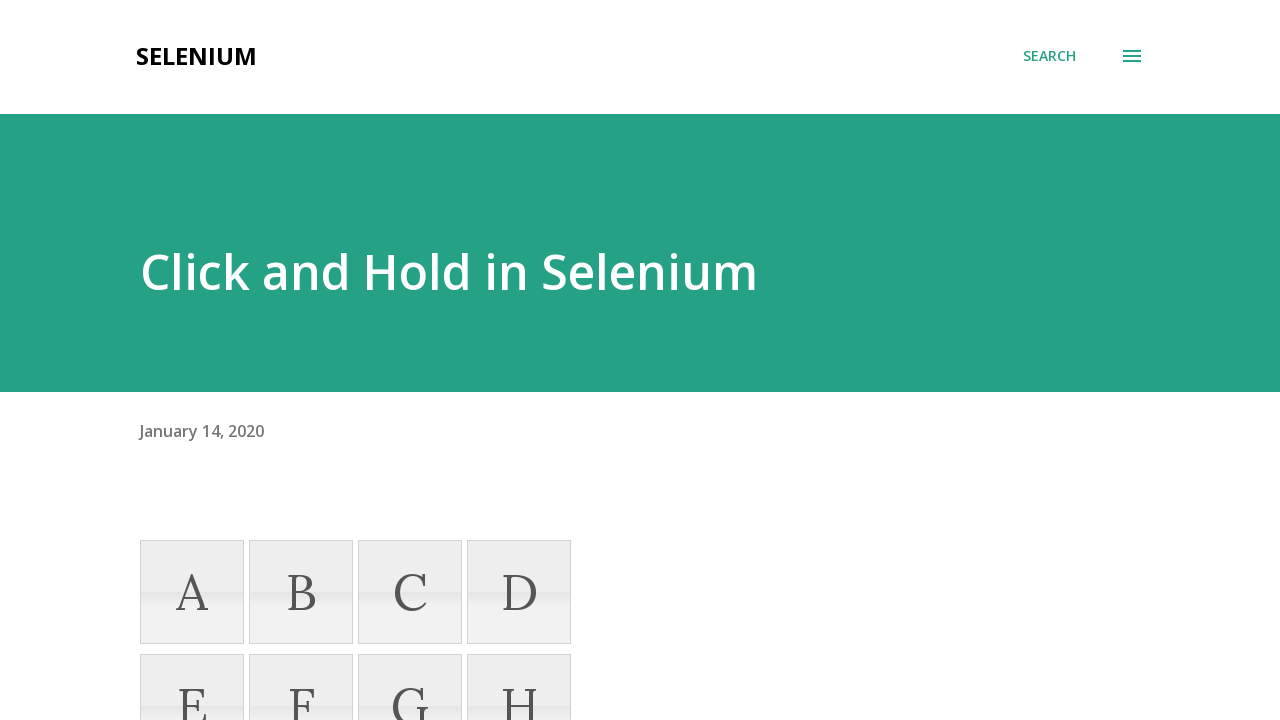

Pressed mouse button down to start click-and-hold at (192, 592)
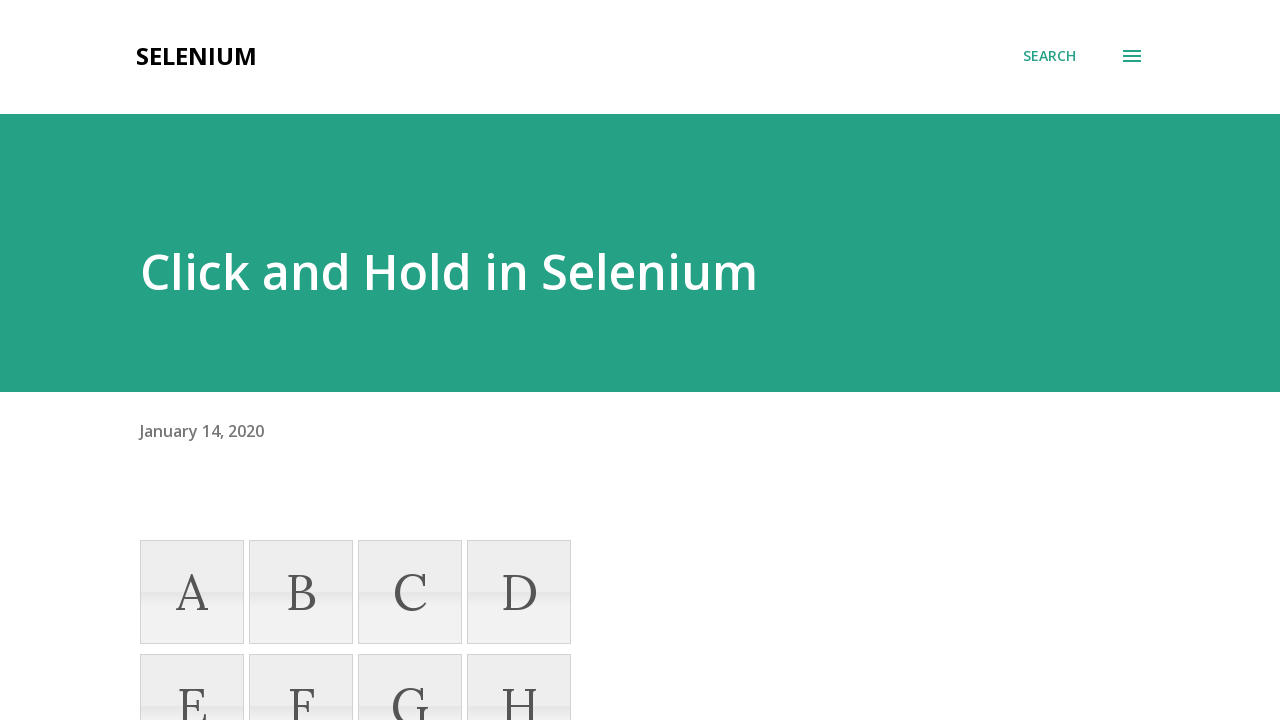

Dragged to list item F while holding mouse button at (301, 668) on xpath=//li[@name='F']
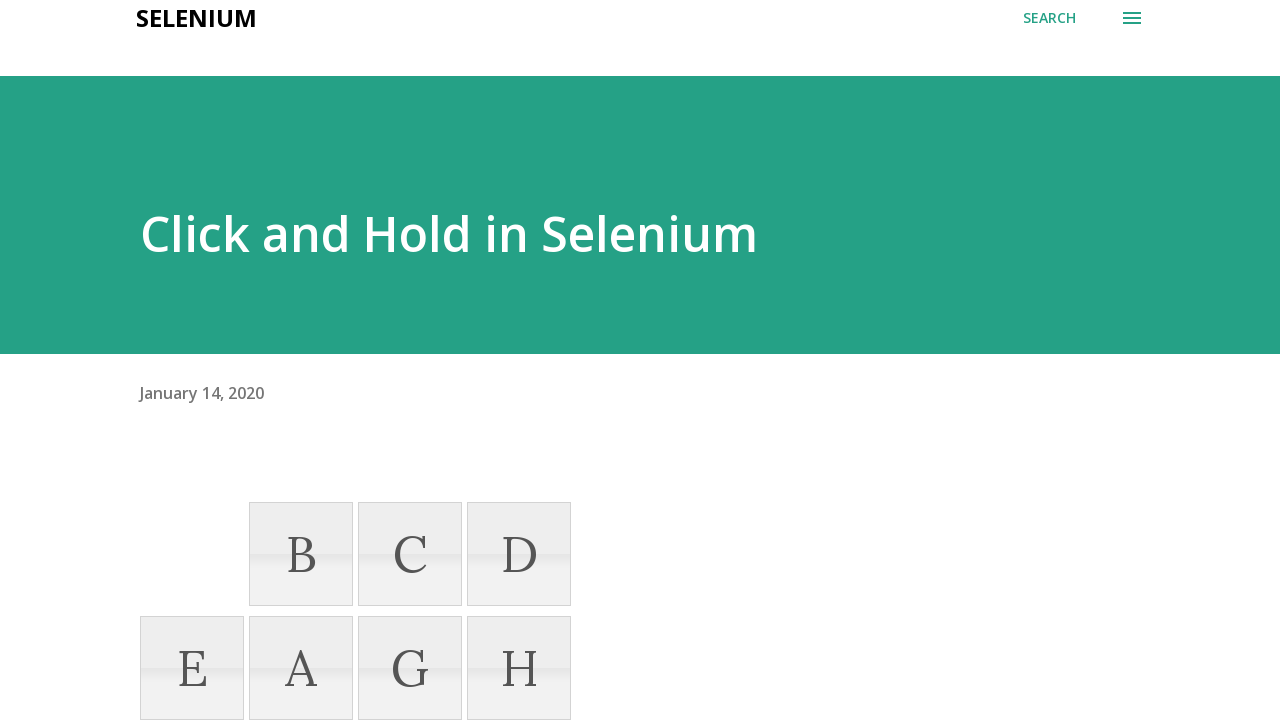

Released mouse button to complete click-and-hold selection at (301, 668)
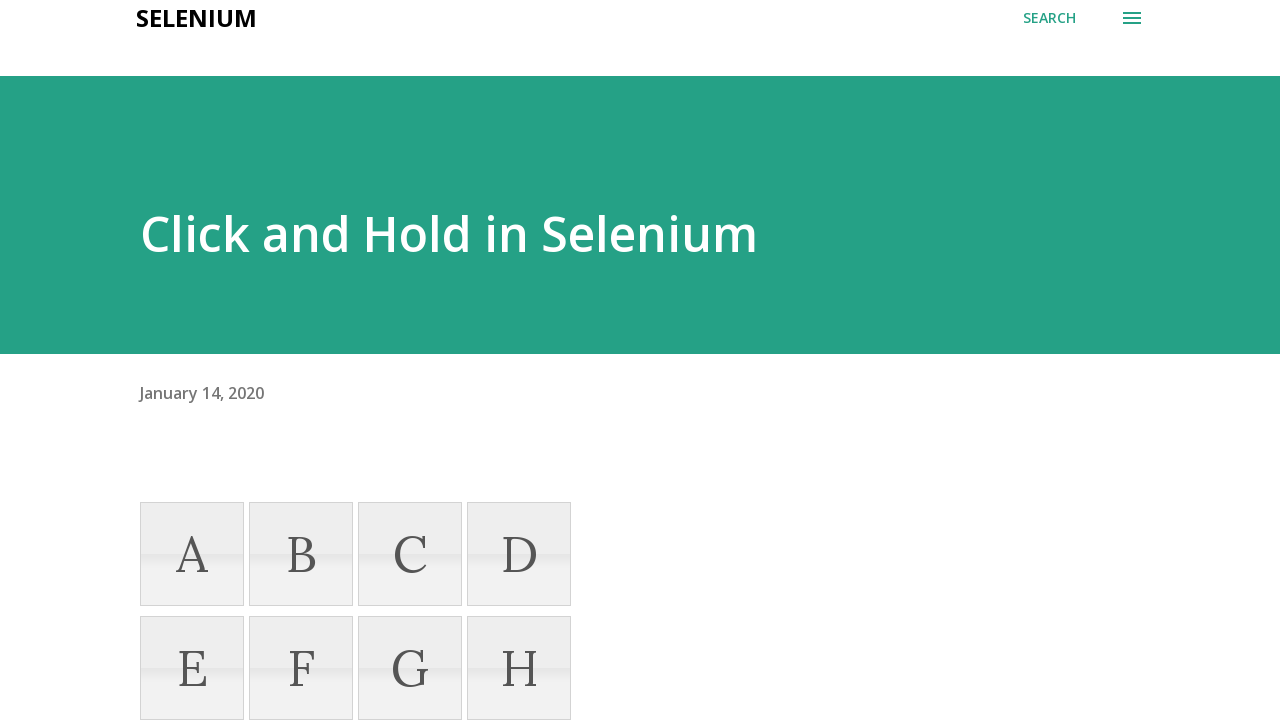

Double-clicked on list item F at (301, 668) on xpath=//li[@name='F']
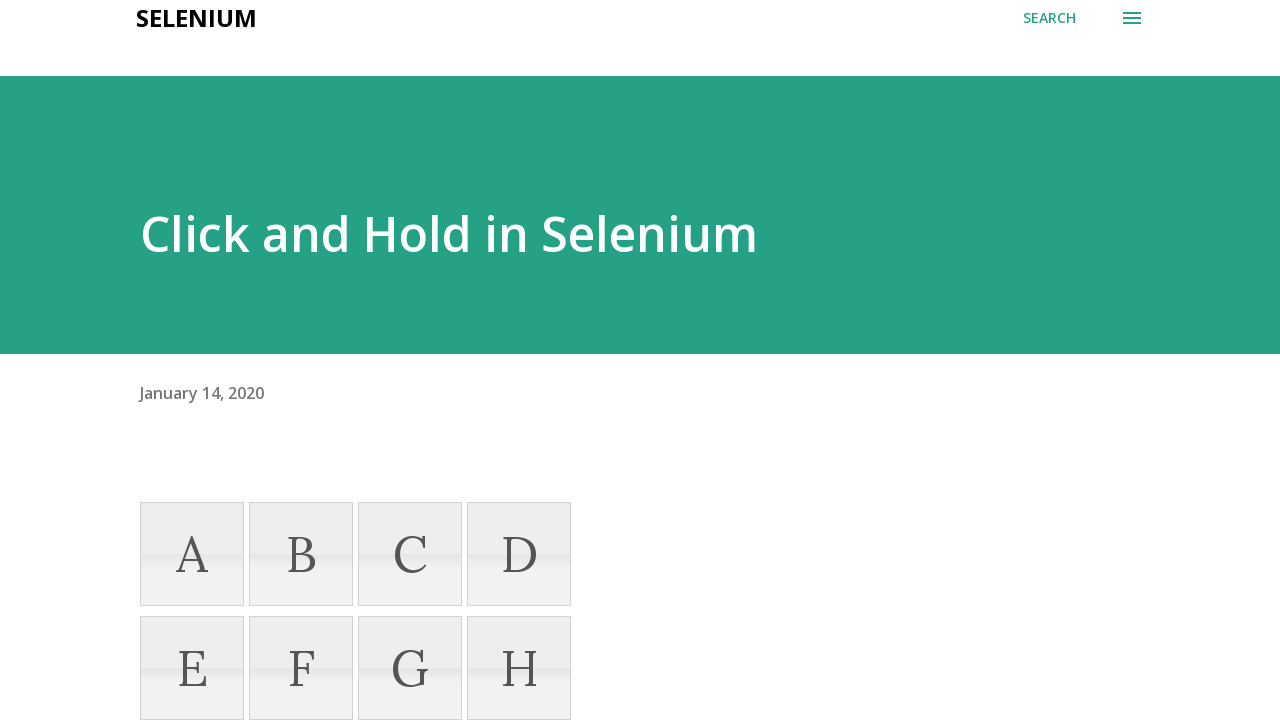

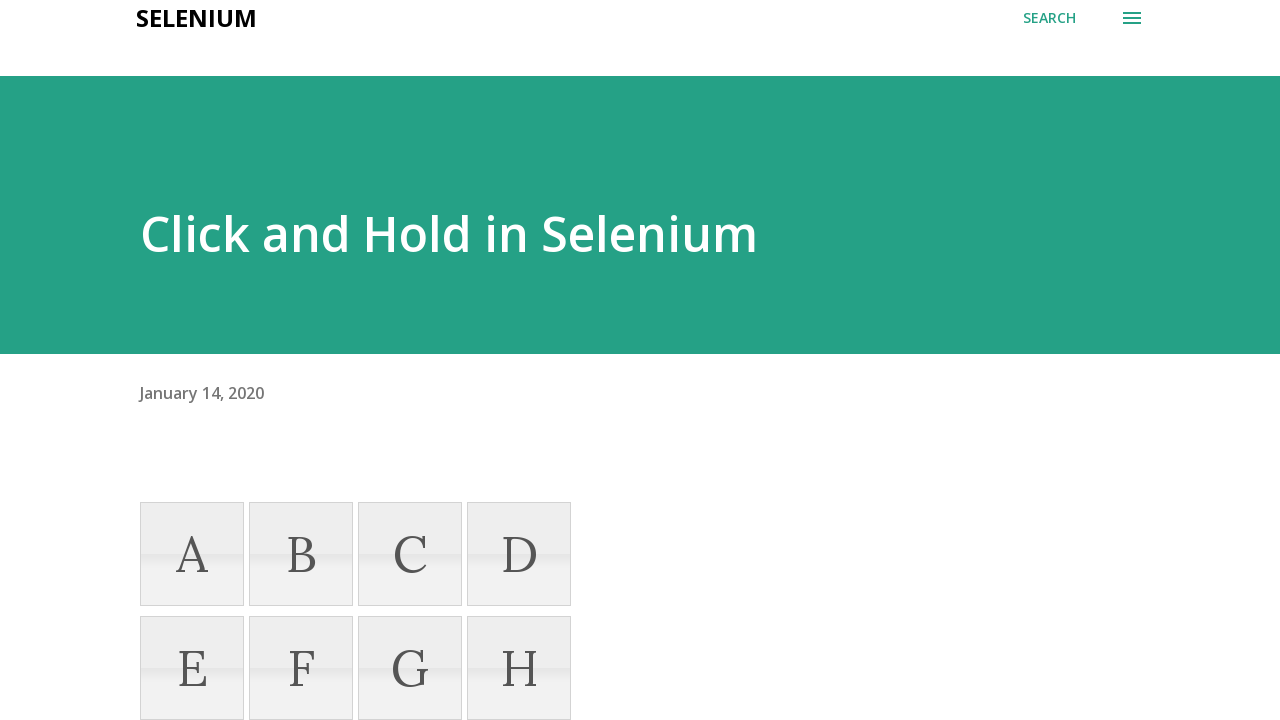